Tests dynamic loading functionality by clicking a start button and waiting for content to appear after a loading animation

Starting URL: https://automationfc.github.io/dynamic-loading/

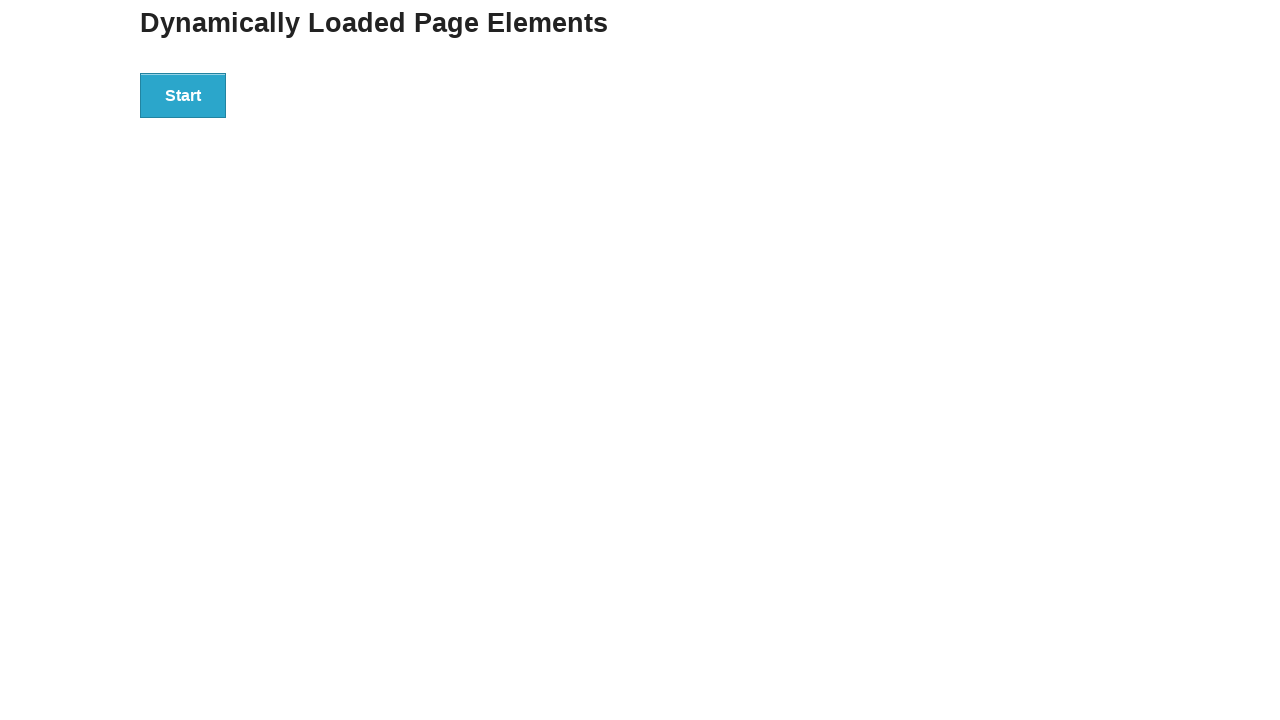

Clicked start button to trigger dynamic loading at (183, 95) on div#start>button
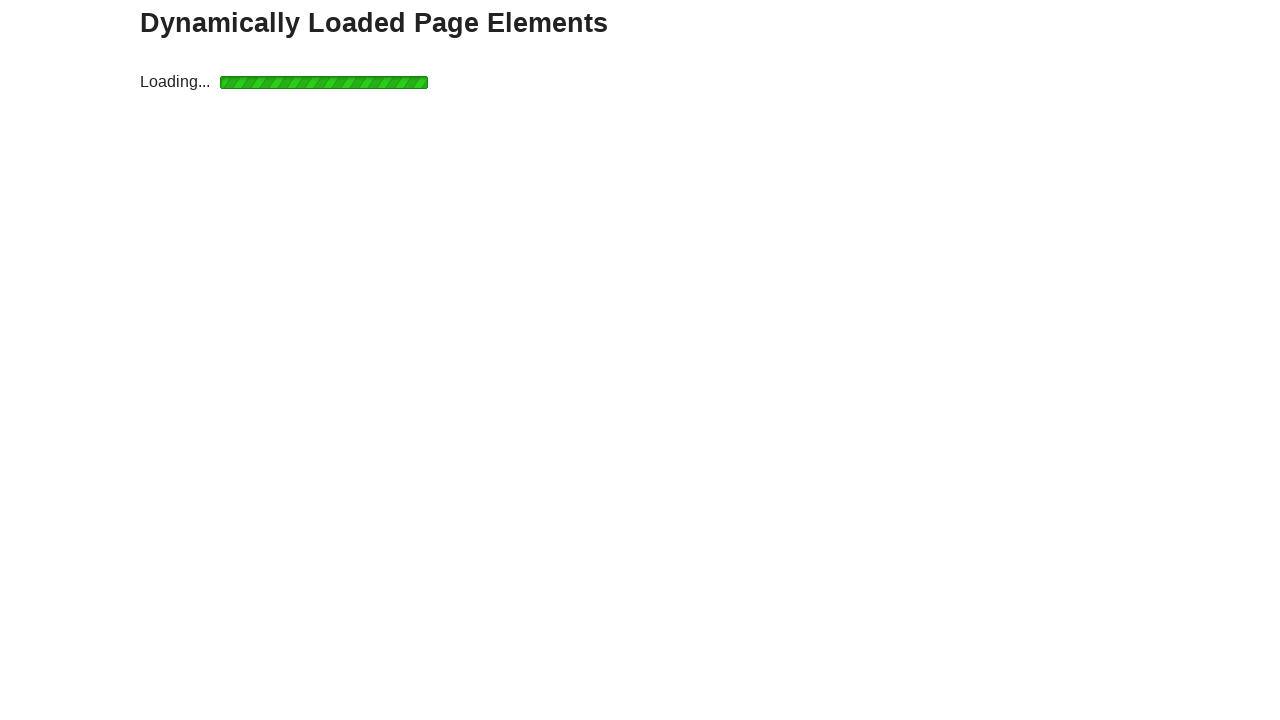

Waited for 'Hello World' text to appear after loading animation completed
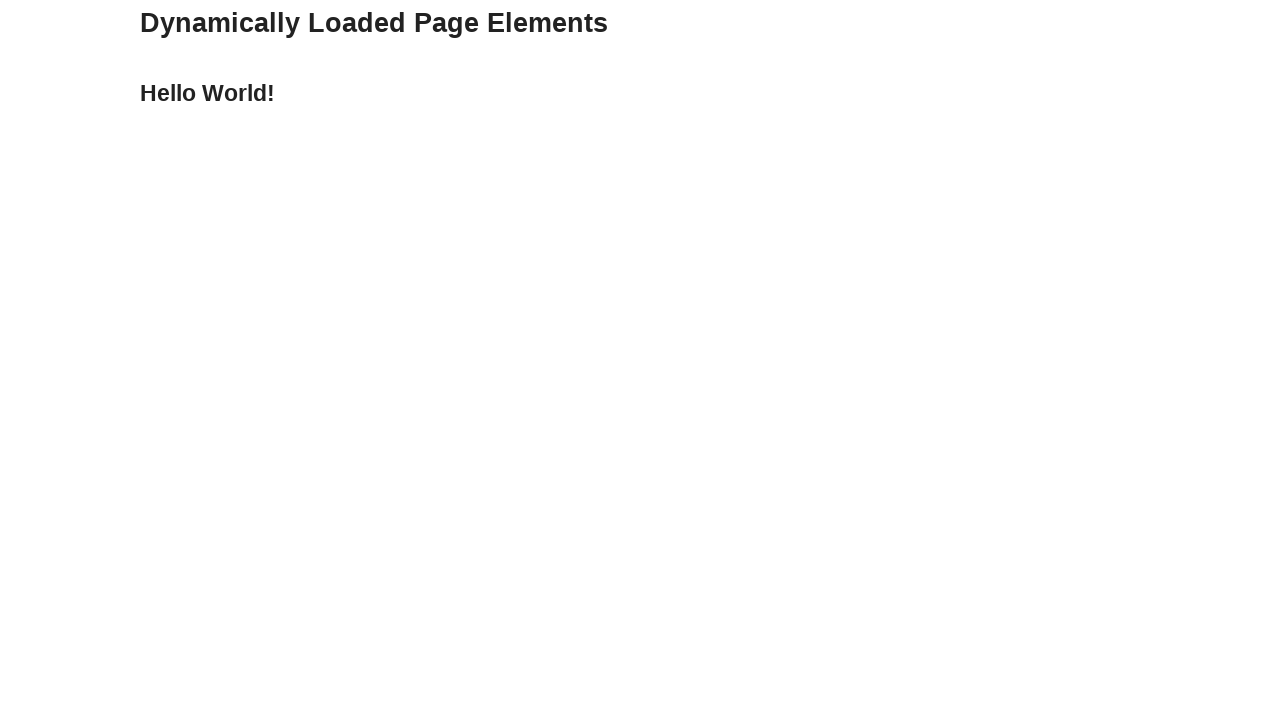

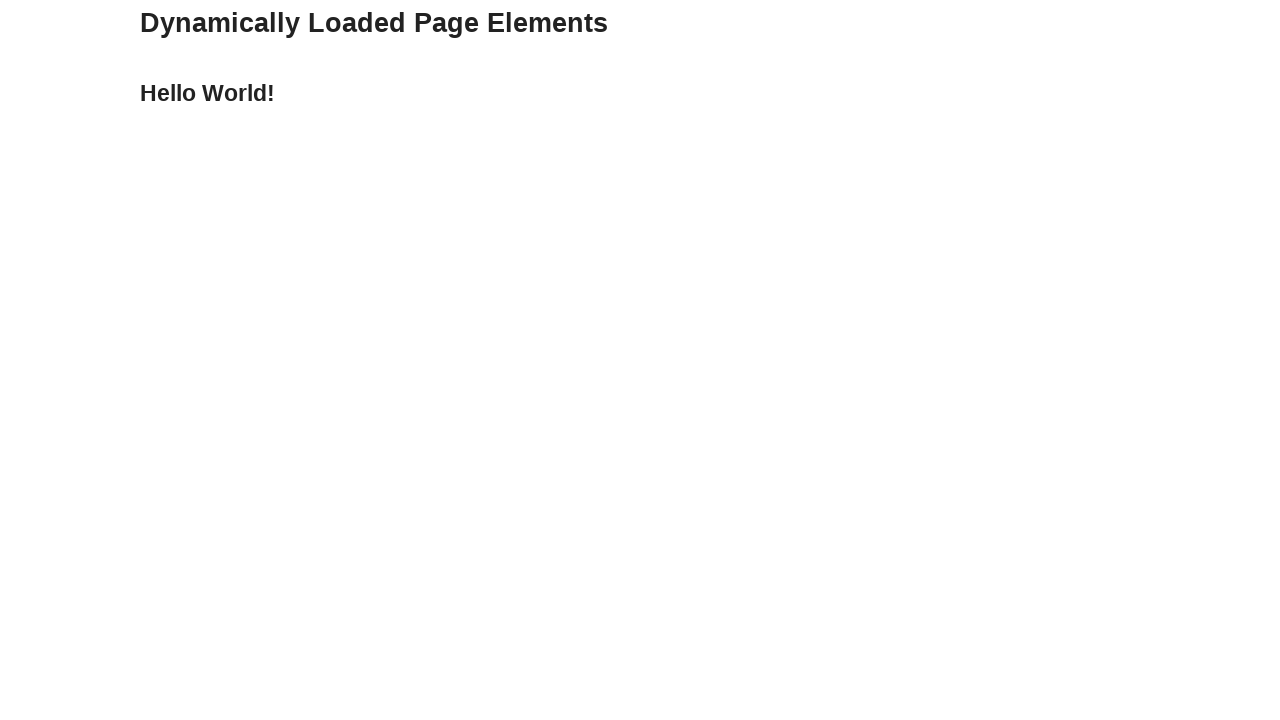